Tests clicking a button with a dynamic ID and verifies that a hidden element becomes visible after the click.

Starting URL: https://thefreerangetester.github.io/sandbox-automation-testing/

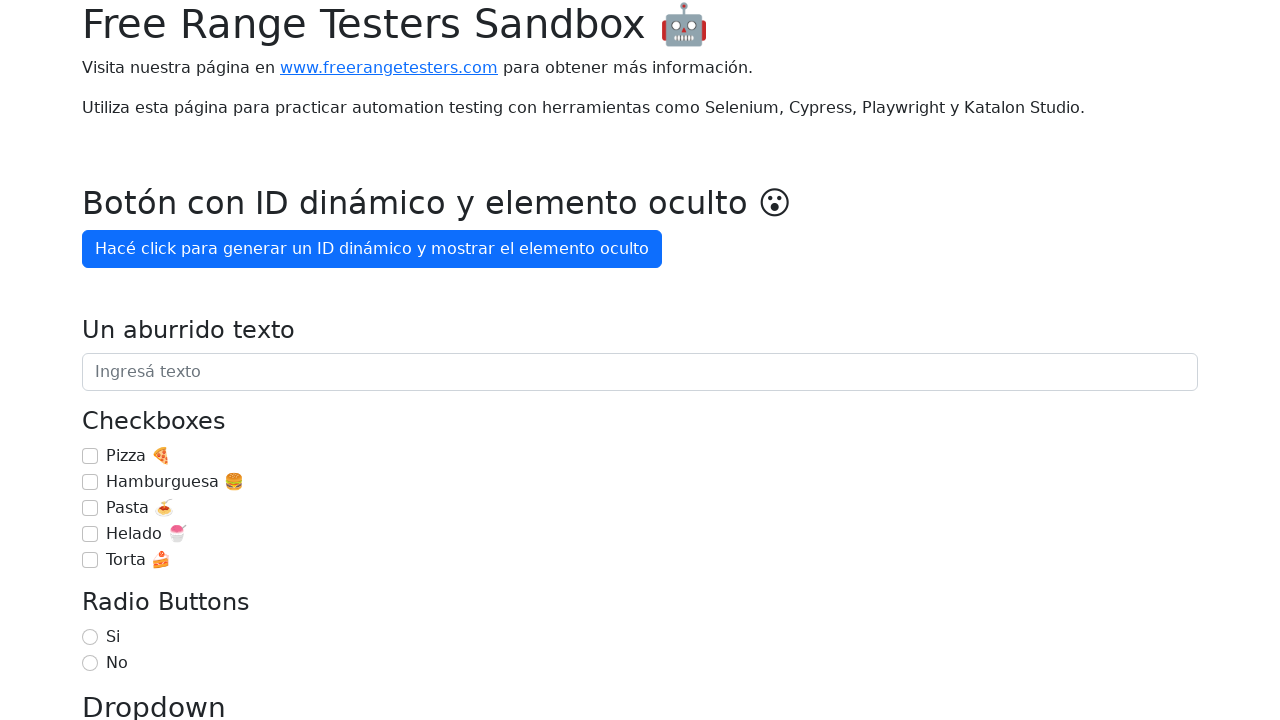

Navigated to the sandbox automation testing page
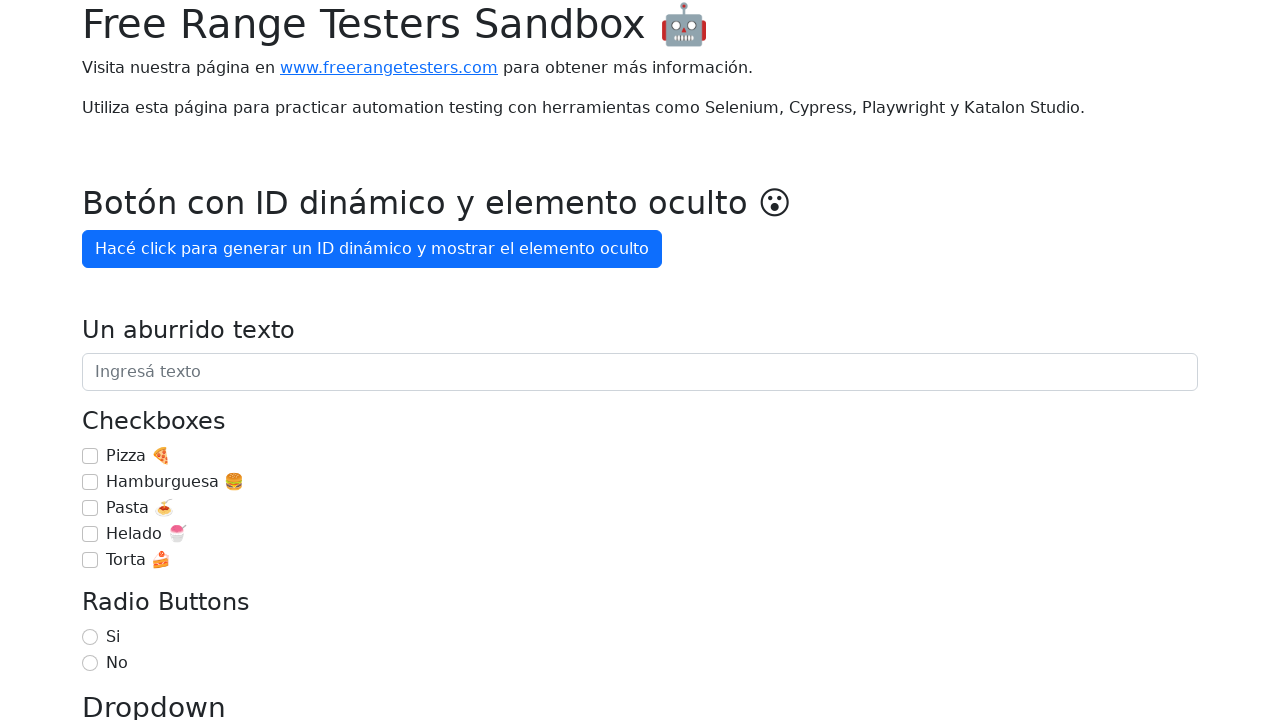

Clicked button with dynamic ID to show hidden element at (372, 249) on internal:role=button[name="Hacé click para generar un ID dinámico y mostrar el e
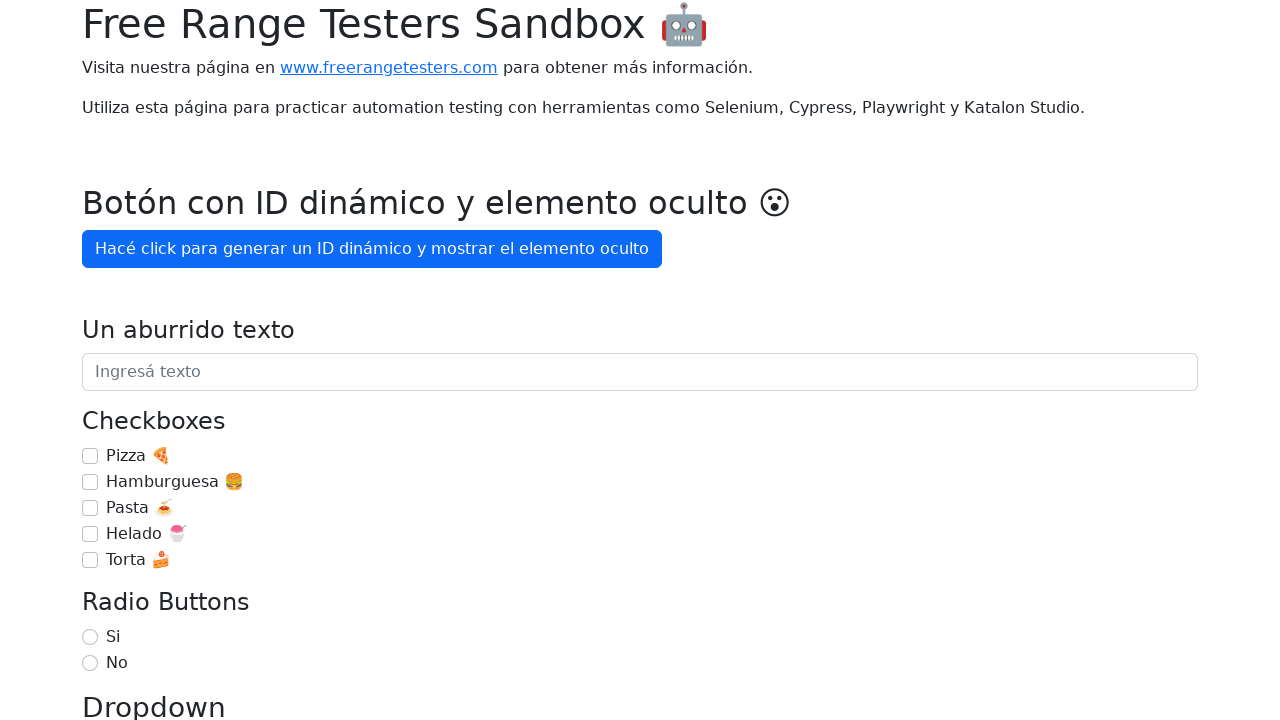

Hidden element became visible after 3 seconds
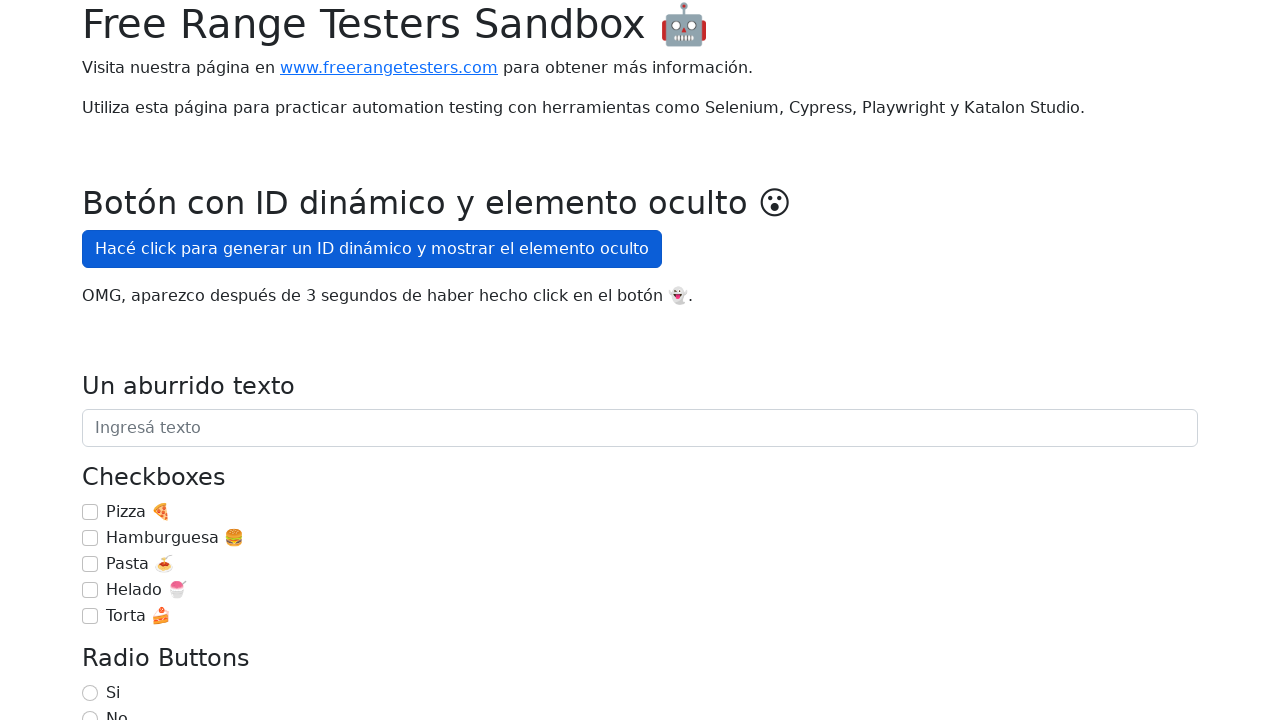

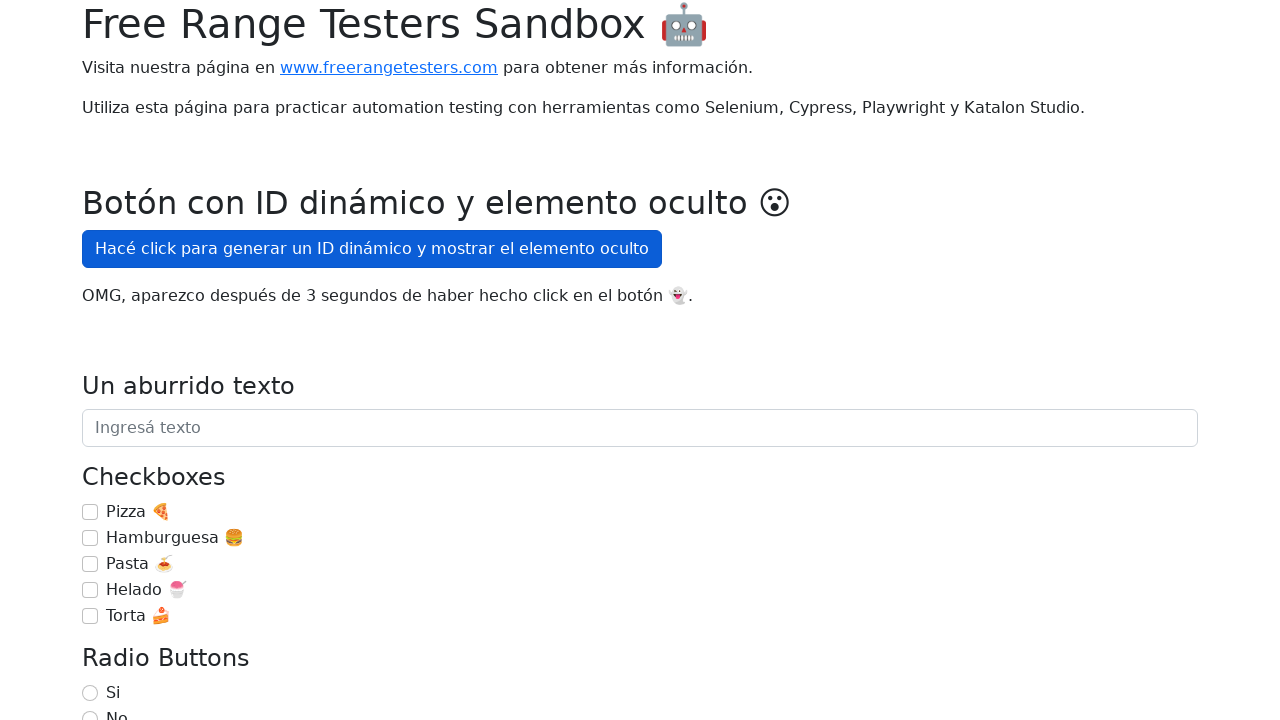